Simple navigation test that opens Hepsiburada (Turkish e-commerce) website homepage

Starting URL: https://hepsiburada.com

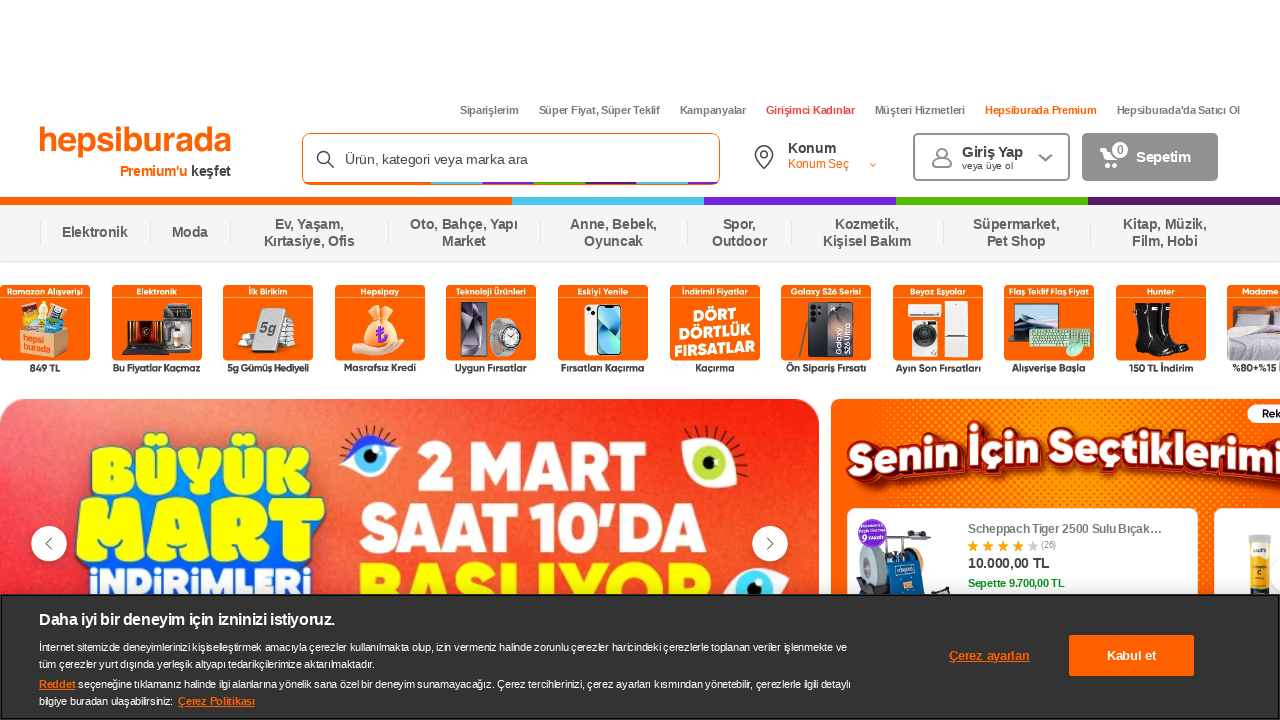

Waited for Hepsiburada homepage to load (DOM content loaded)
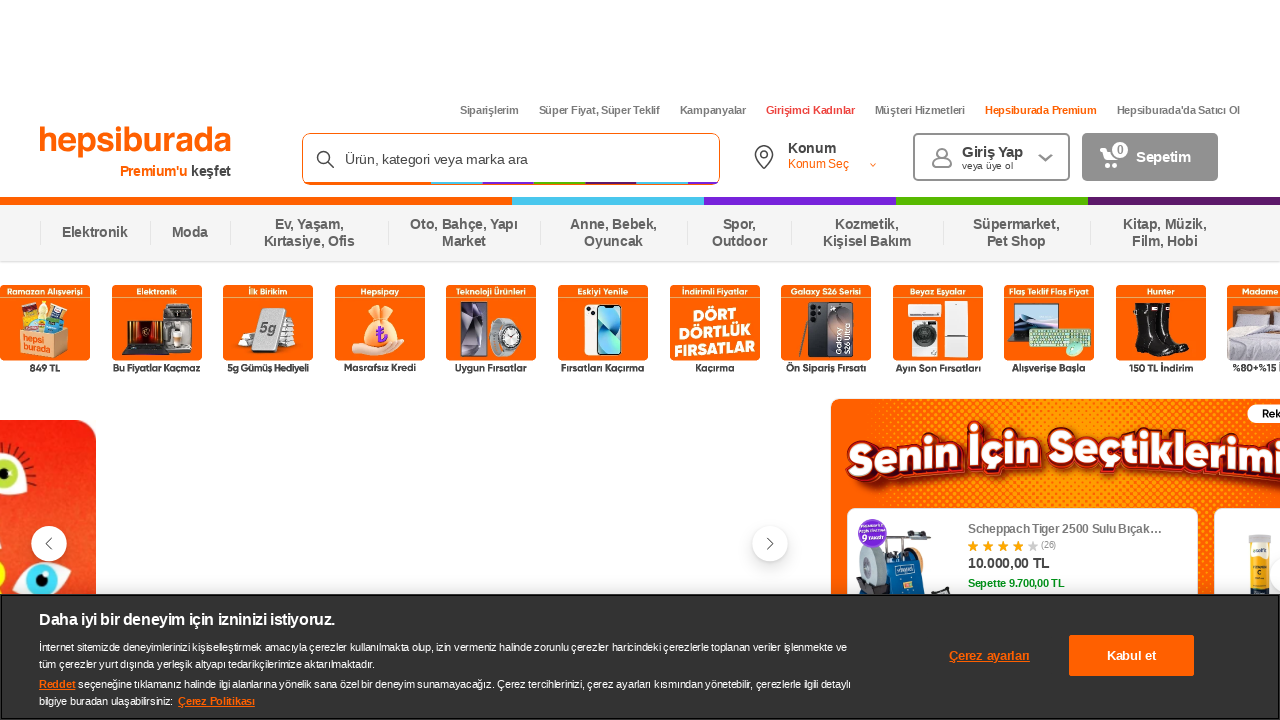

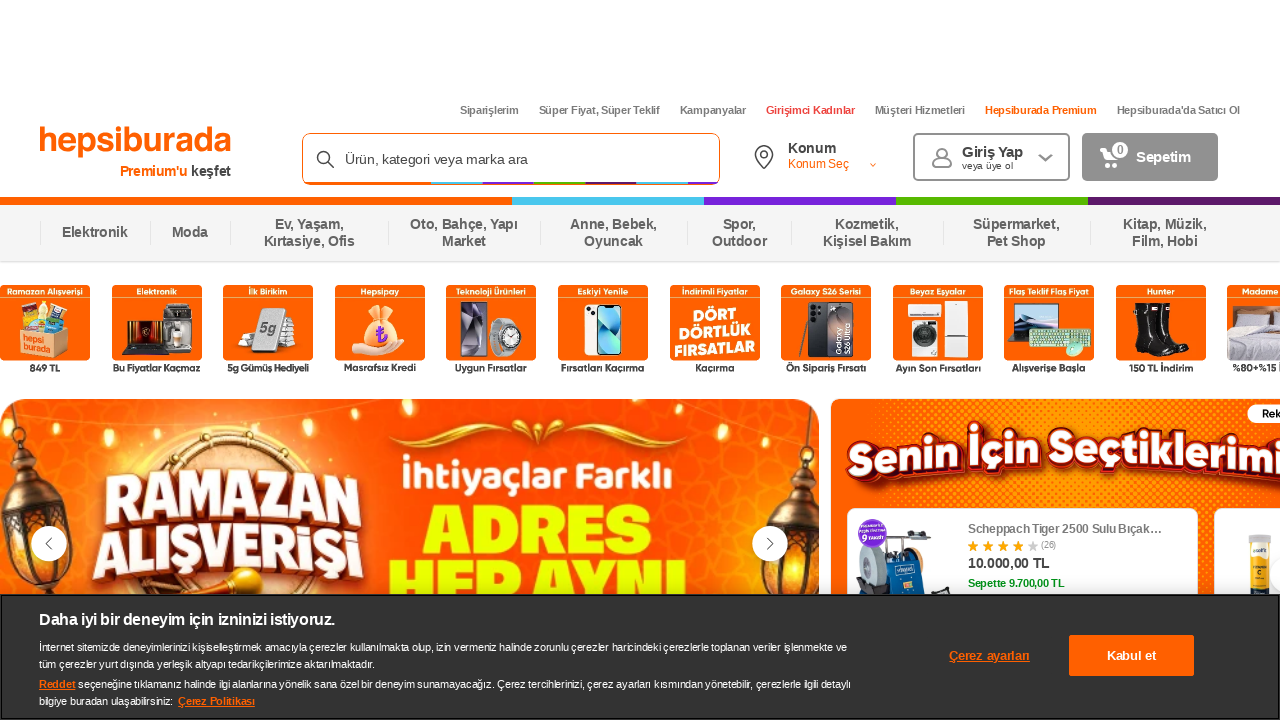